Tests JavaScript alert handling by interacting with different types of alerts: simple alert, confirmation dialog, and prompt dialog

Starting URL: http://the-internet.herokuapp.com/

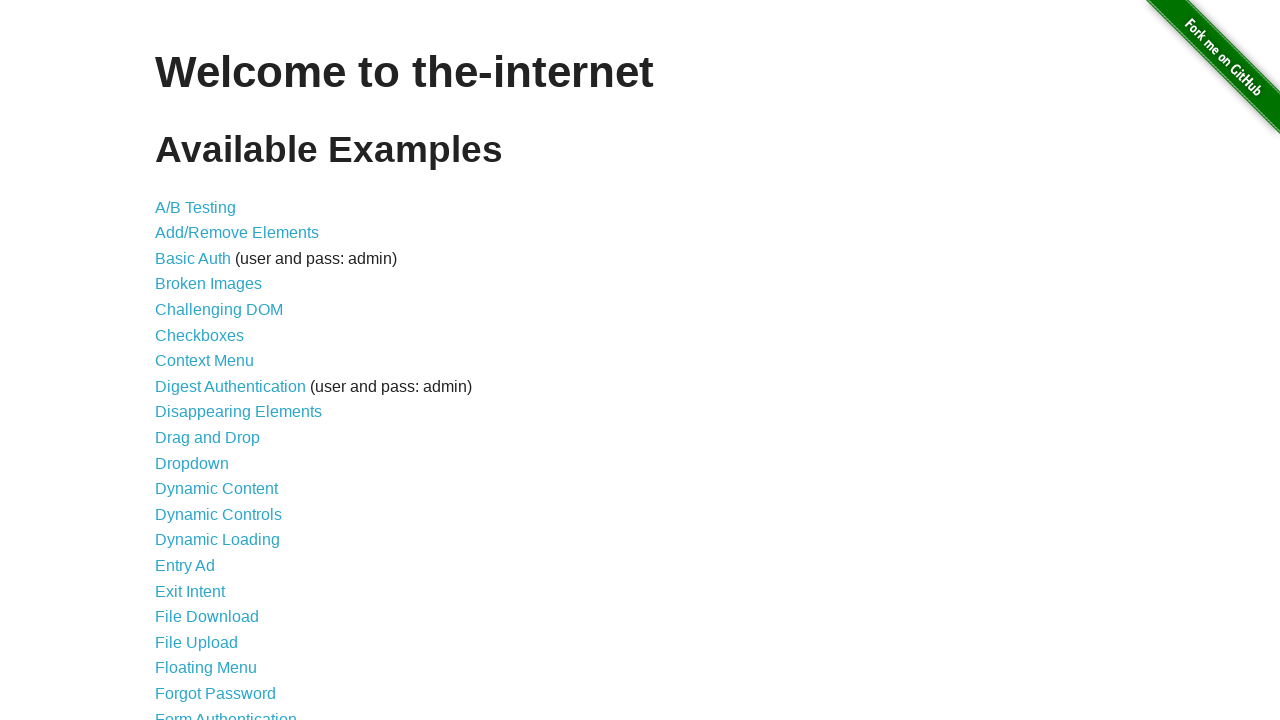

Clicked on JavaScript Alerts link at (214, 361) on xpath=//a[normalize-space()='JavaScript Alerts']
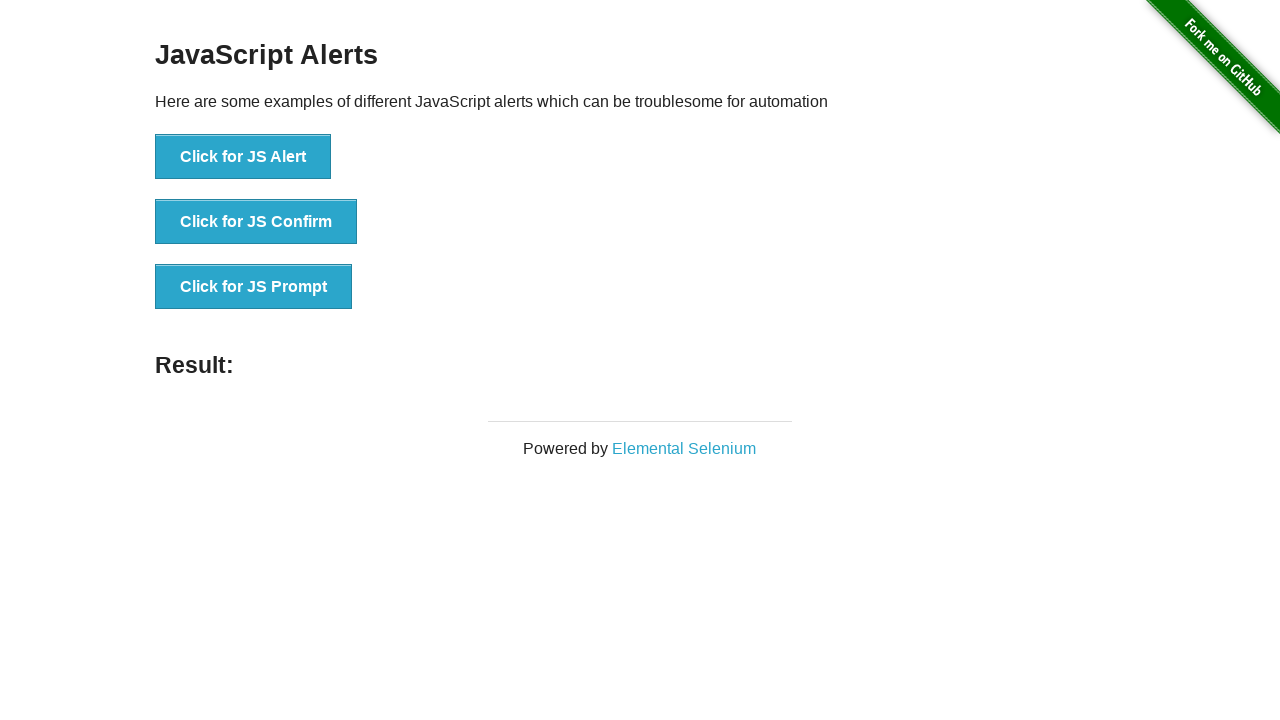

Clicked button to trigger JS Alert at (243, 157) on xpath=//button[normalize-space()='Click for JS Alert']
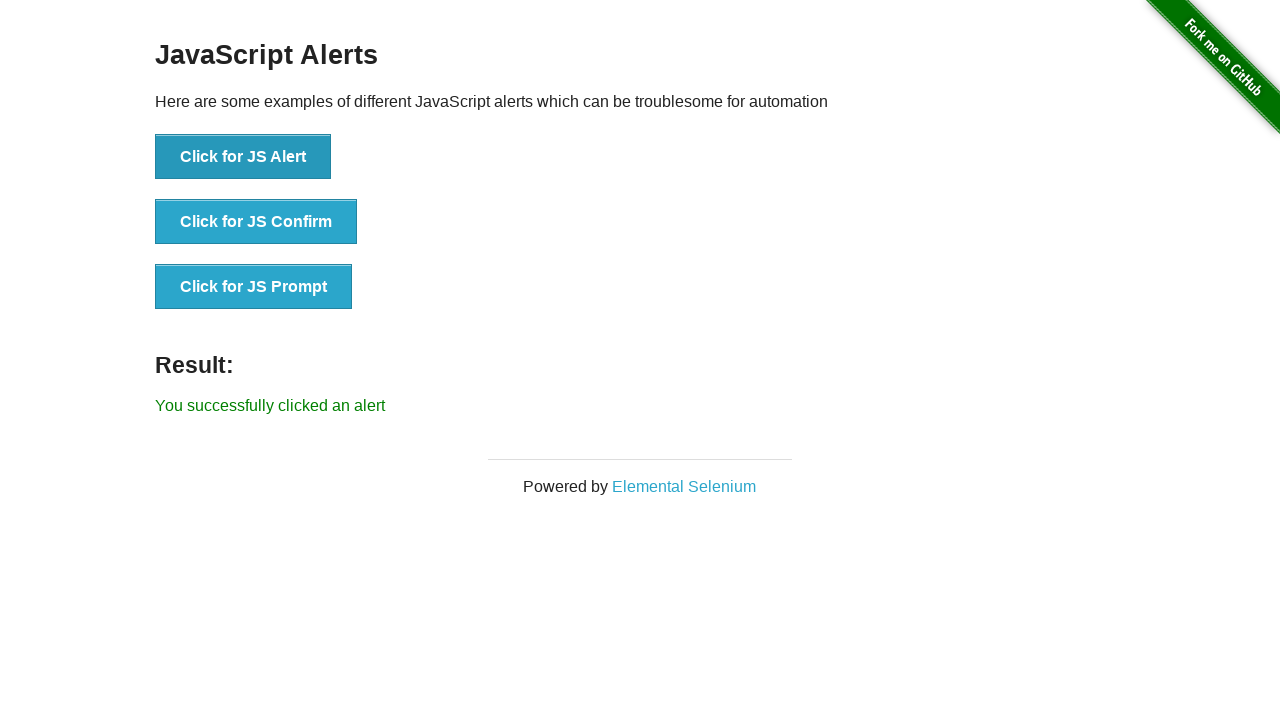

Accepted simple JS Alert dialog
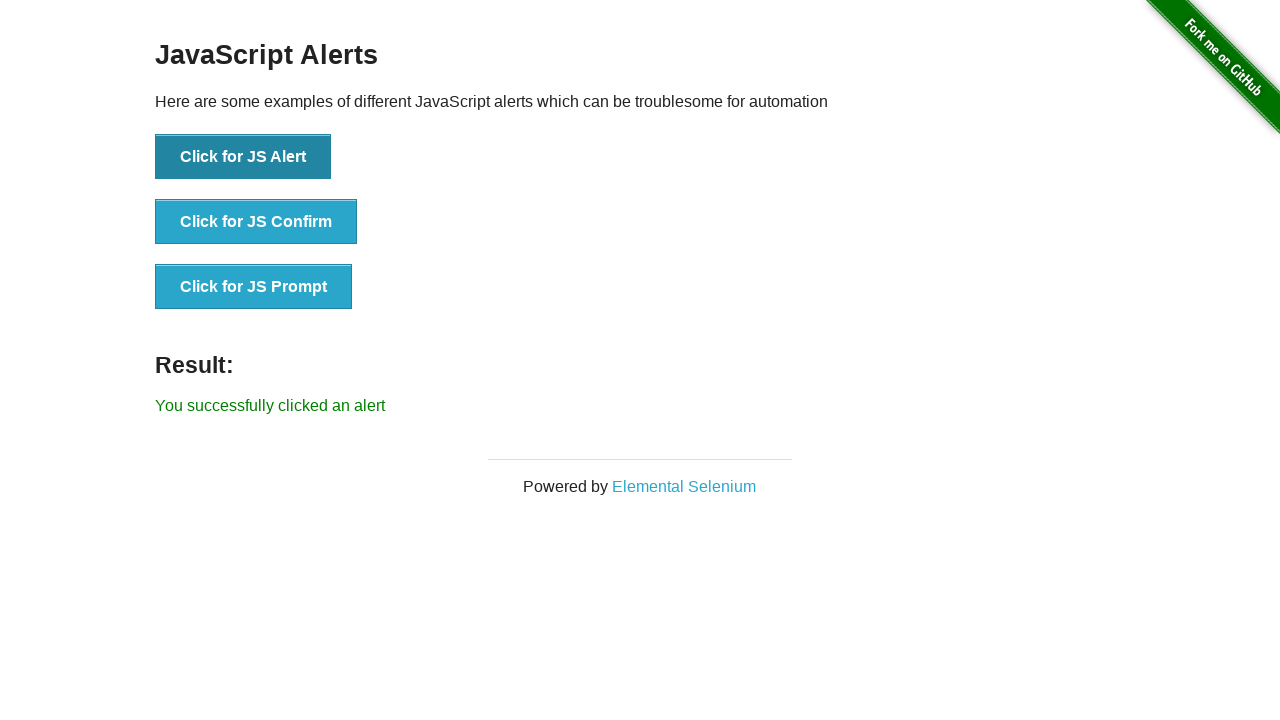

Clicked button to trigger JS Confirm dialog at (256, 222) on xpath=//button[normalize-space()='Click for JS Confirm']
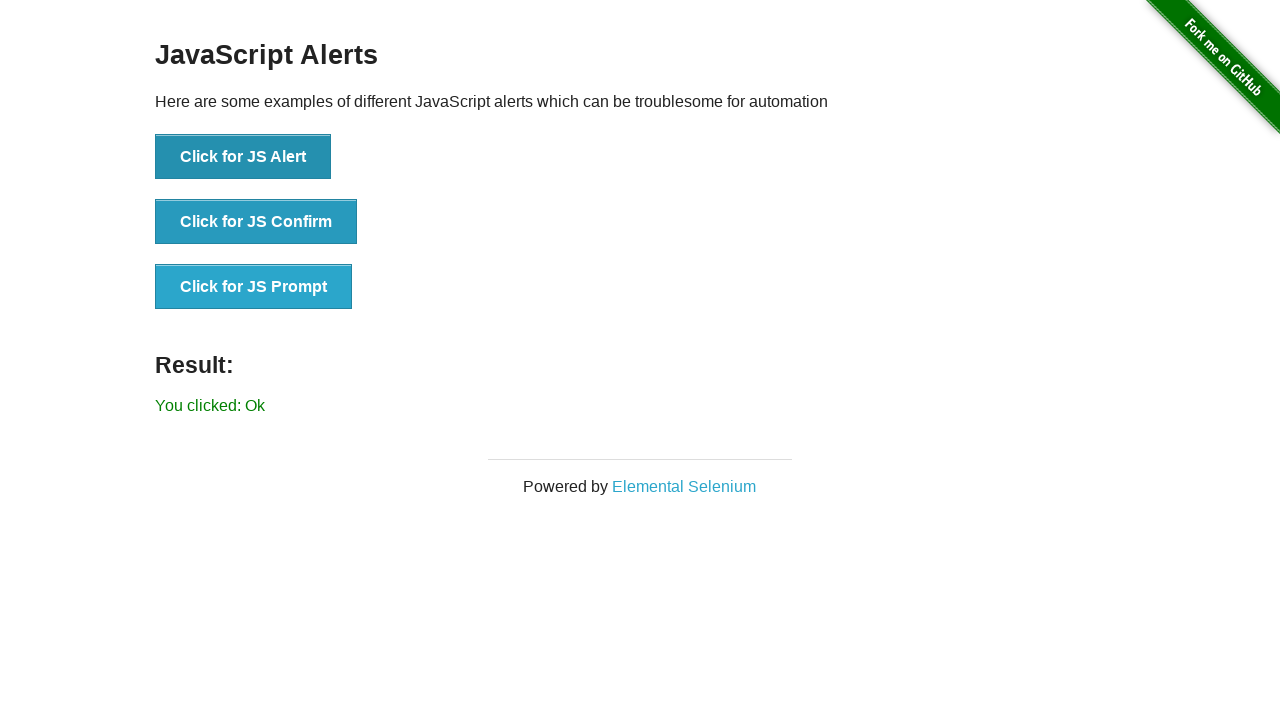

Dismissed JS Confirm dialog
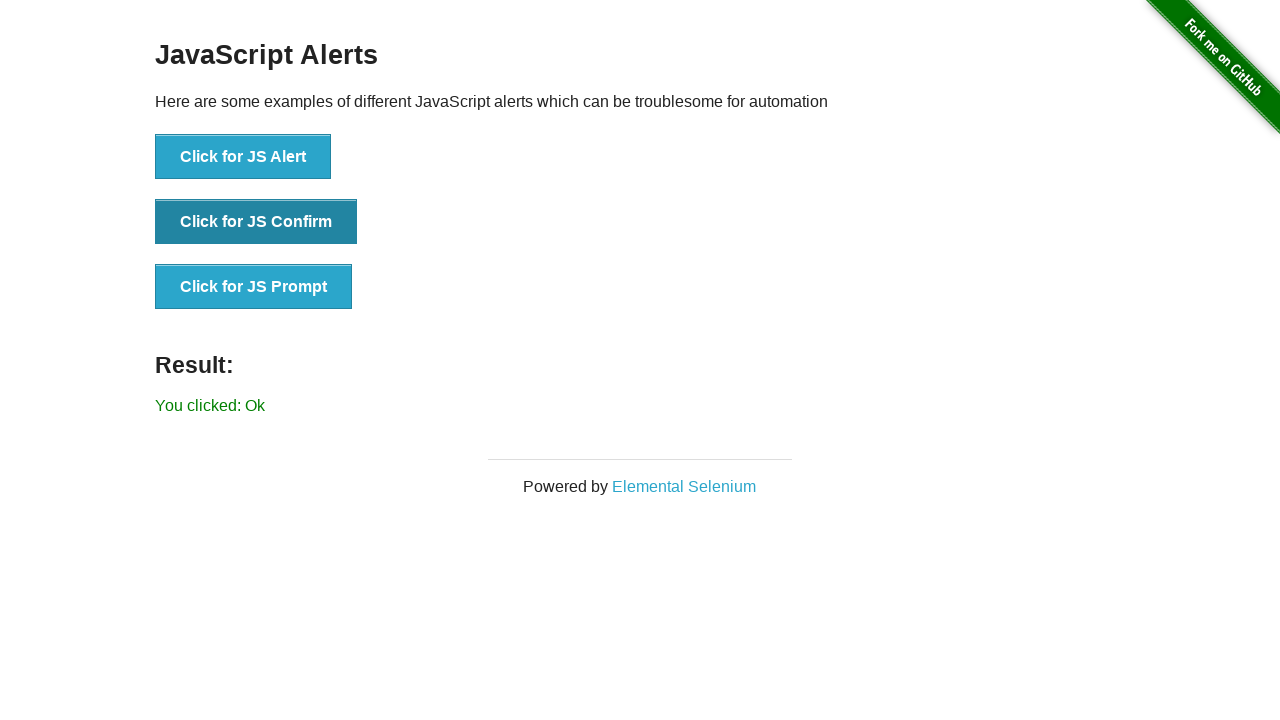

Clicked button to trigger JS Prompt dialog and entered 'chandu' at (254, 287) on xpath=//button[normalize-space()='Click for JS Prompt']
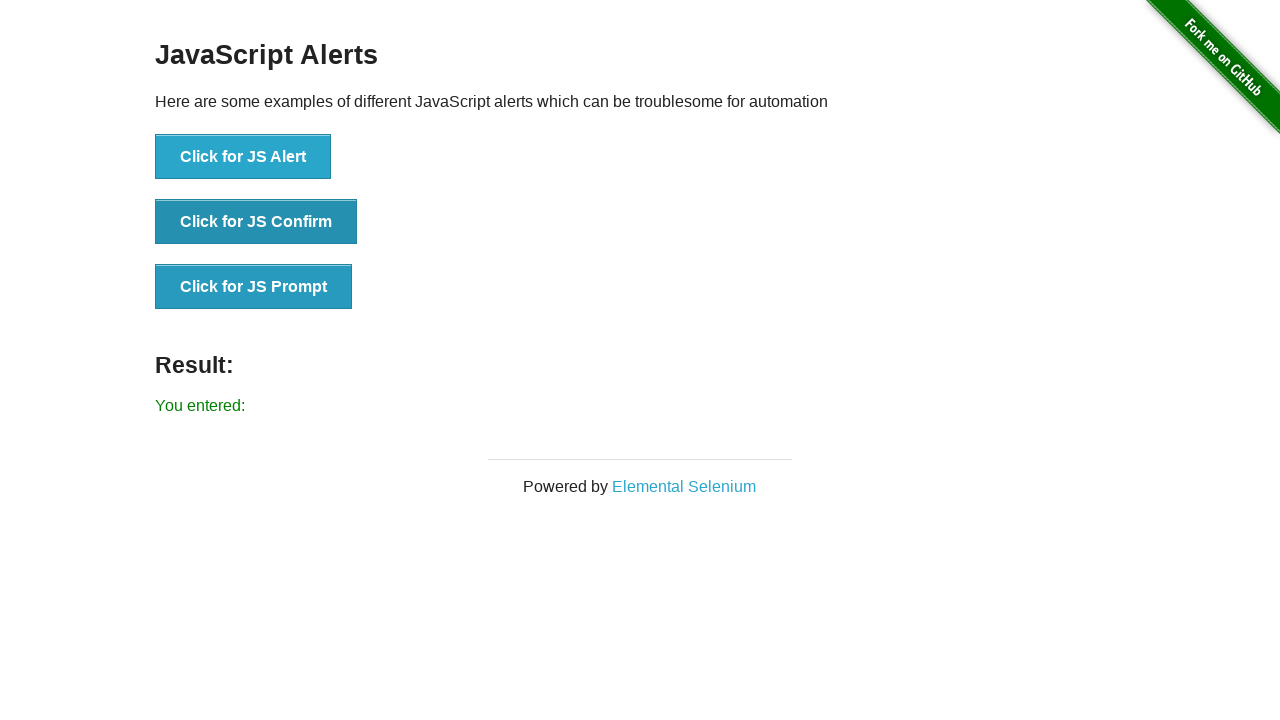

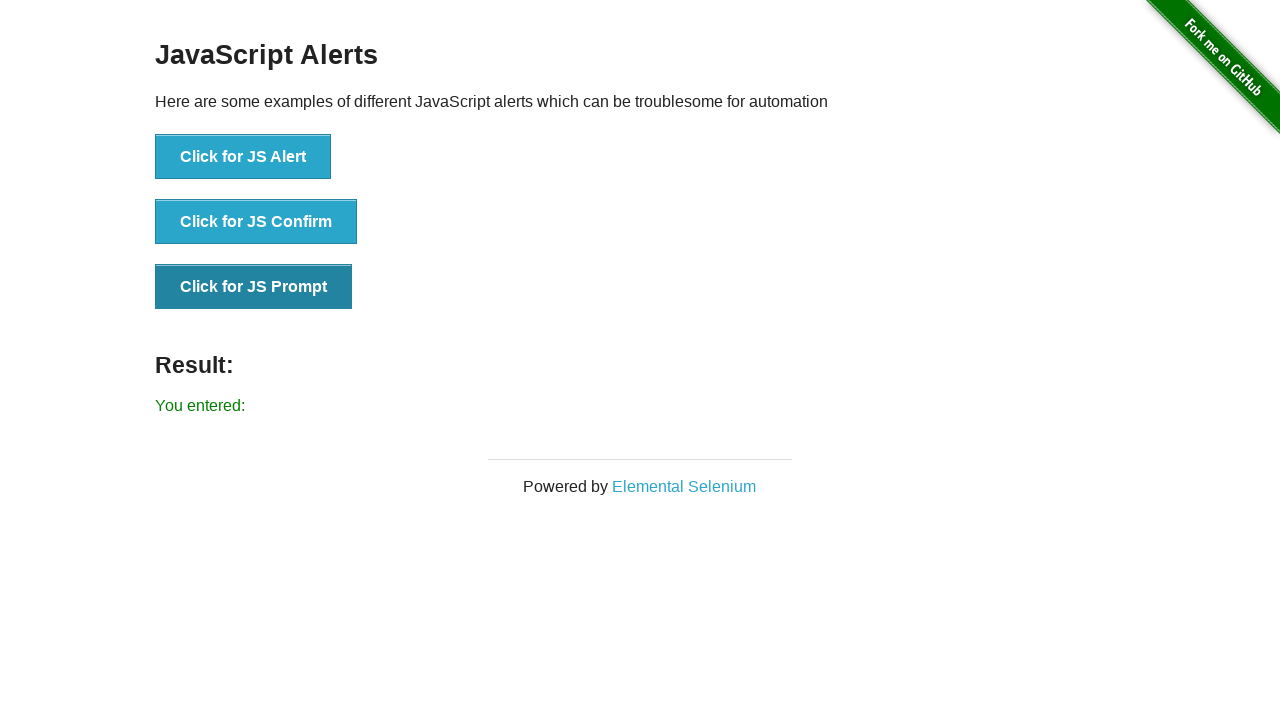